Tests Broken Images page by navigating to it and verifying images are present on the page.

Starting URL: http://the-internet.herokuapp.com/

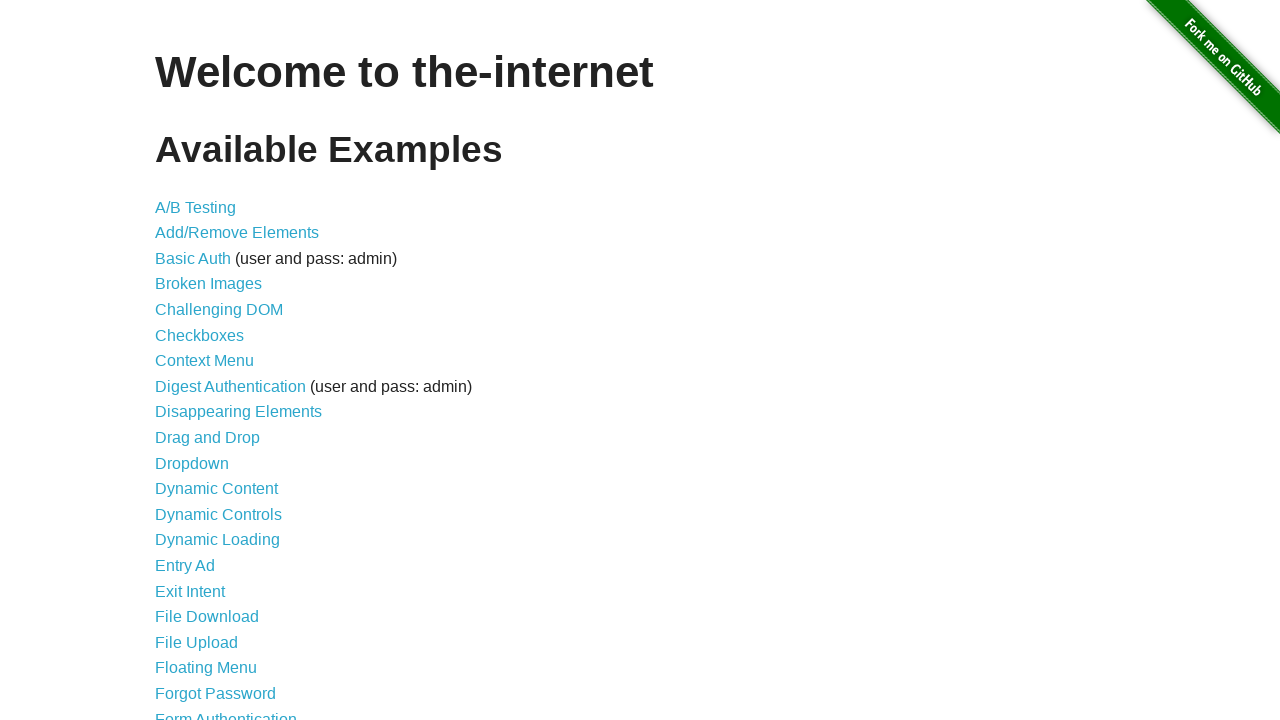

Clicked on Broken Images link at (208, 284) on text=Broken Images
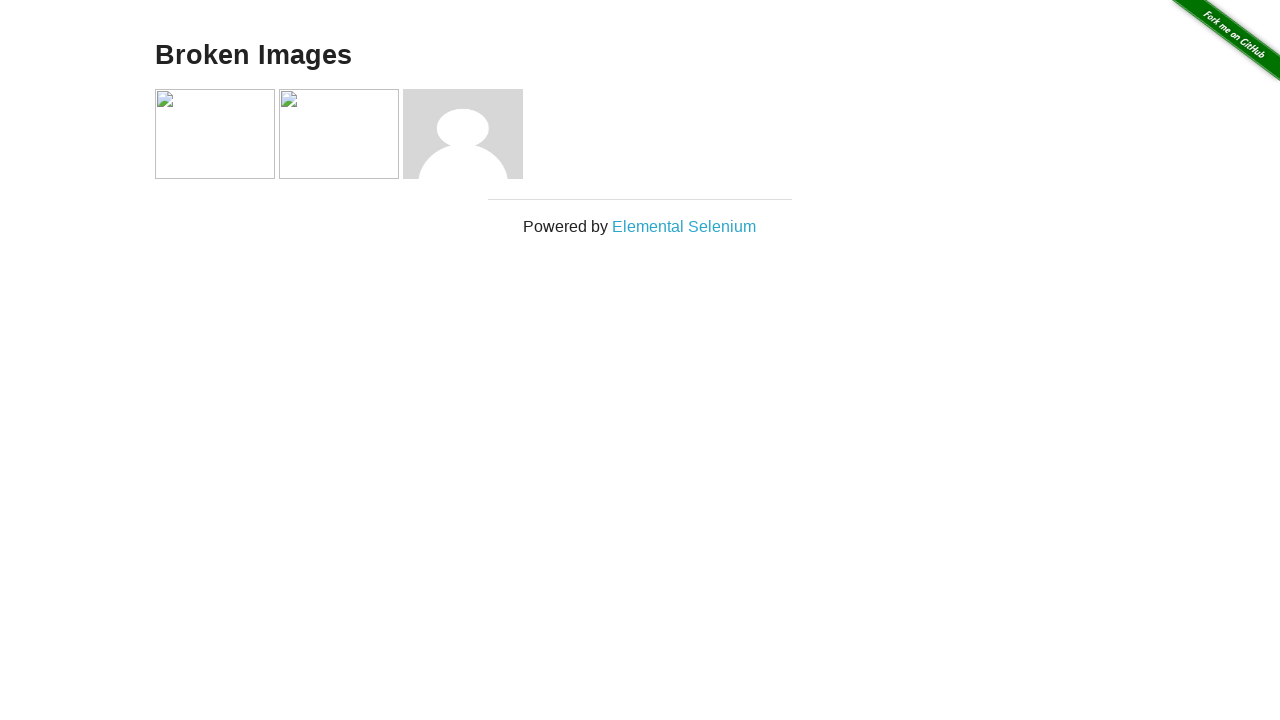

Images loaded on Broken Images page
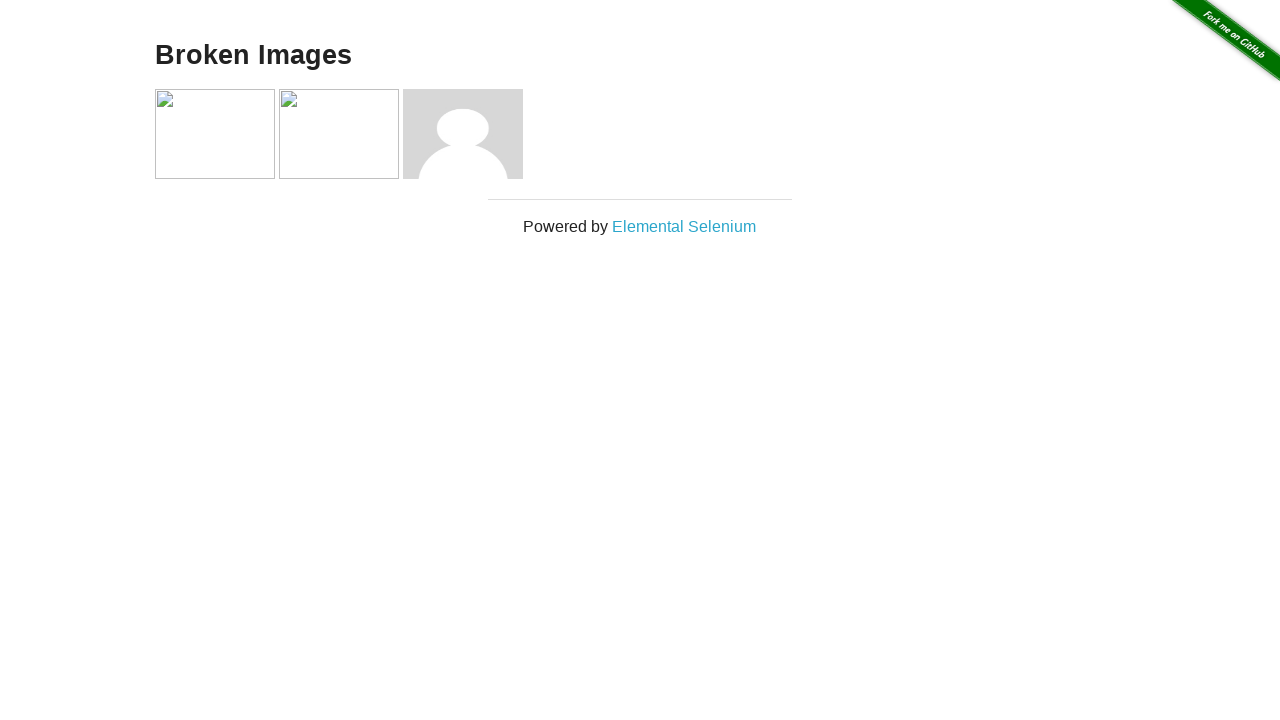

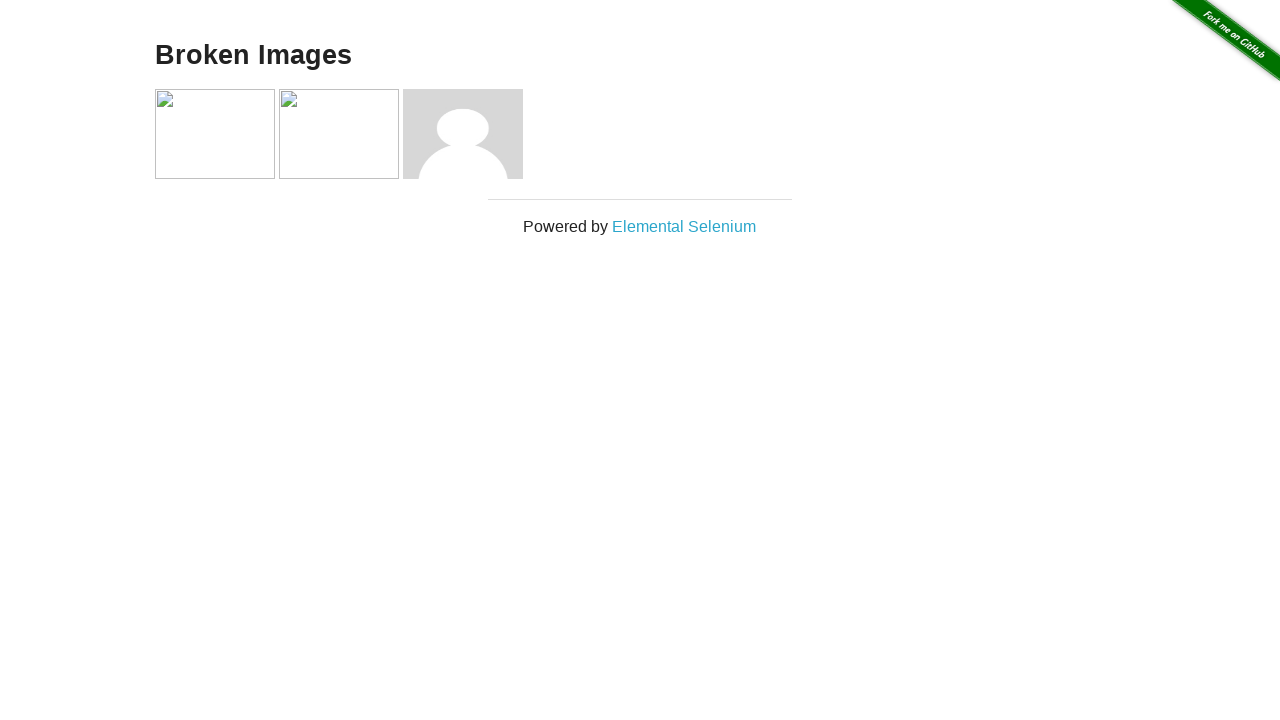